Tests menu bar by hovering over Item 2 then Sub Item 2 and verifying Sub Item 2 is visible

Starting URL: https://demoqa.com/menu

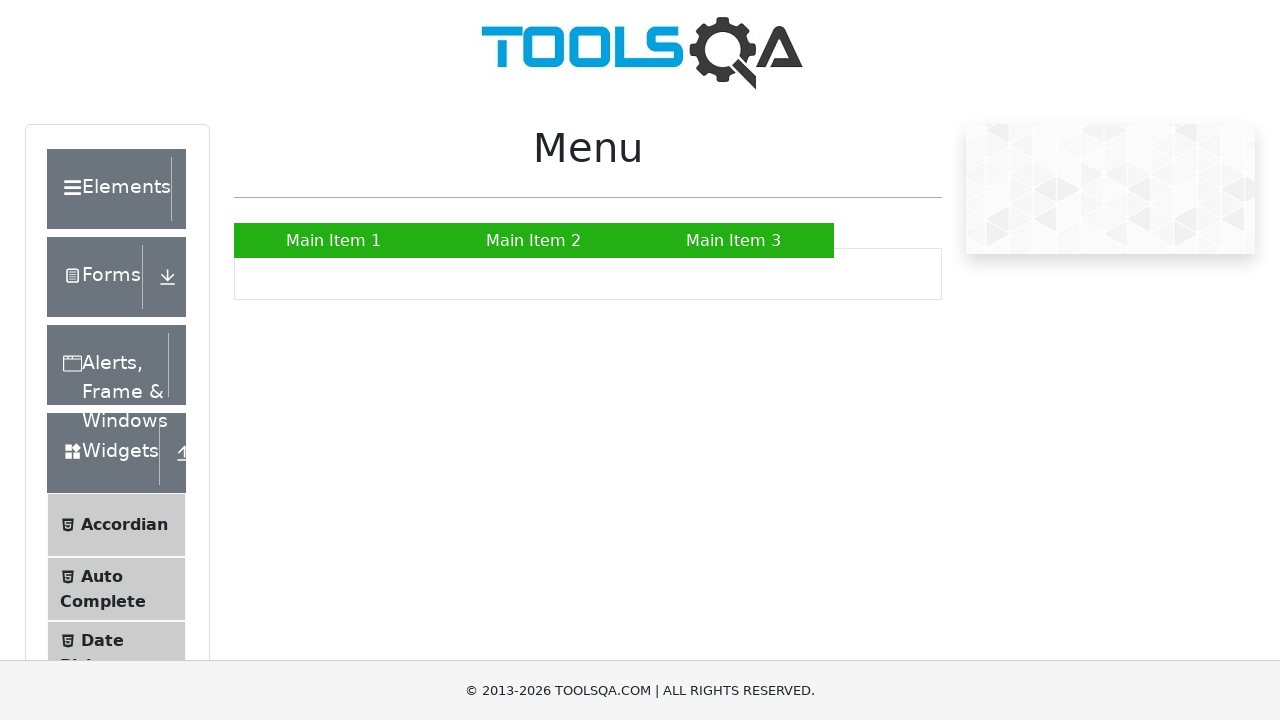

Hovered over Main Item 2 to reveal submenu at (534, 240) on a:has-text('Main Item 2')
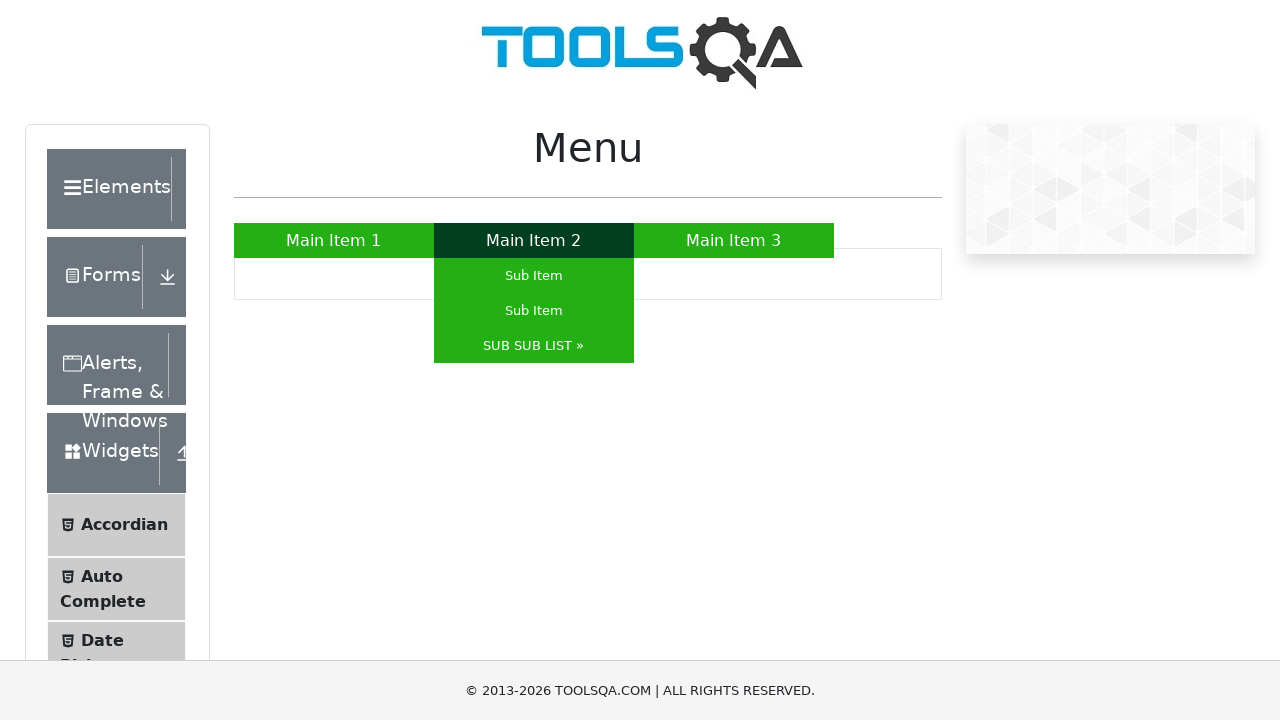

Hovered over SUB SUB LIST submenu item at (534, 346) on a:has-text('SUB SUB LIST')
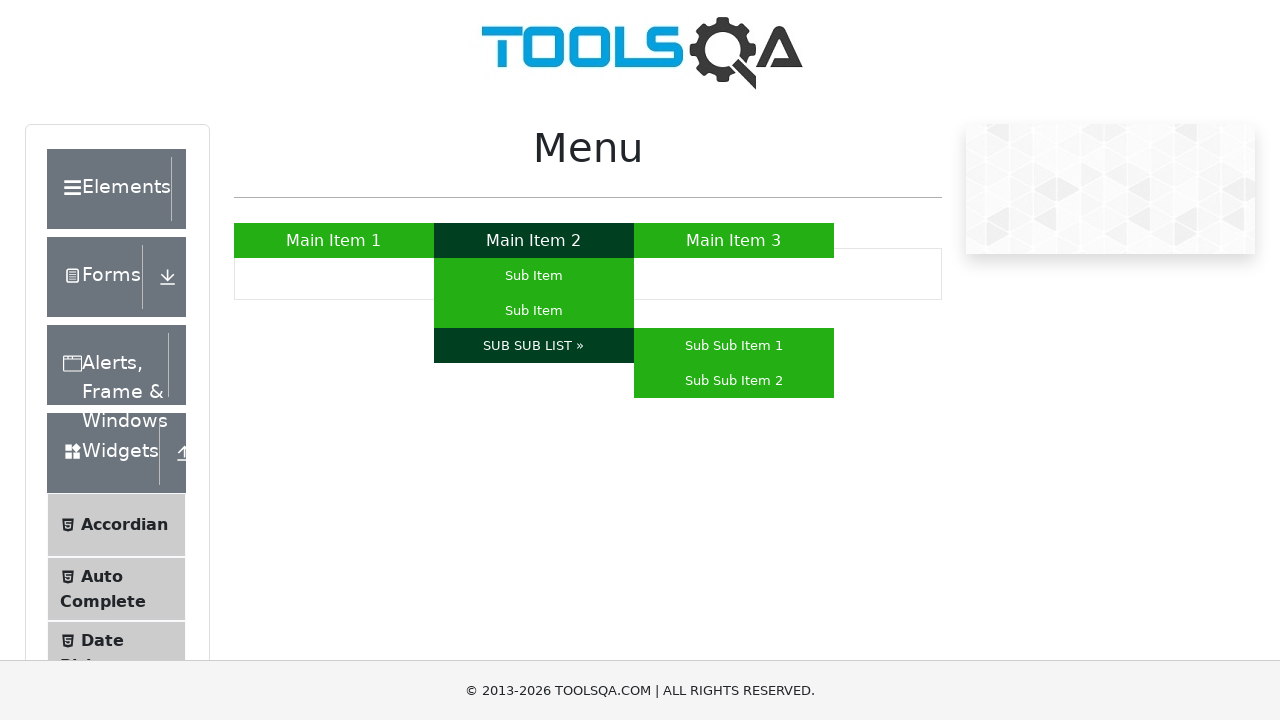

Verified SUB SUB LIST is visible
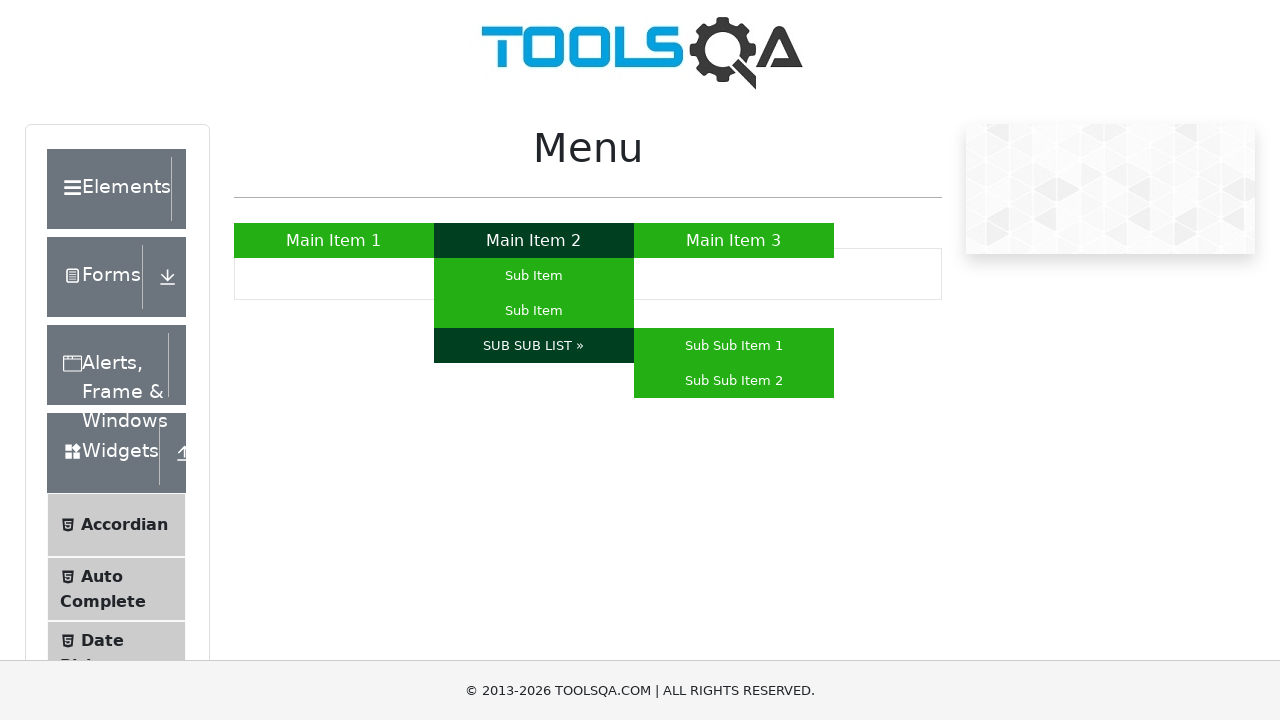

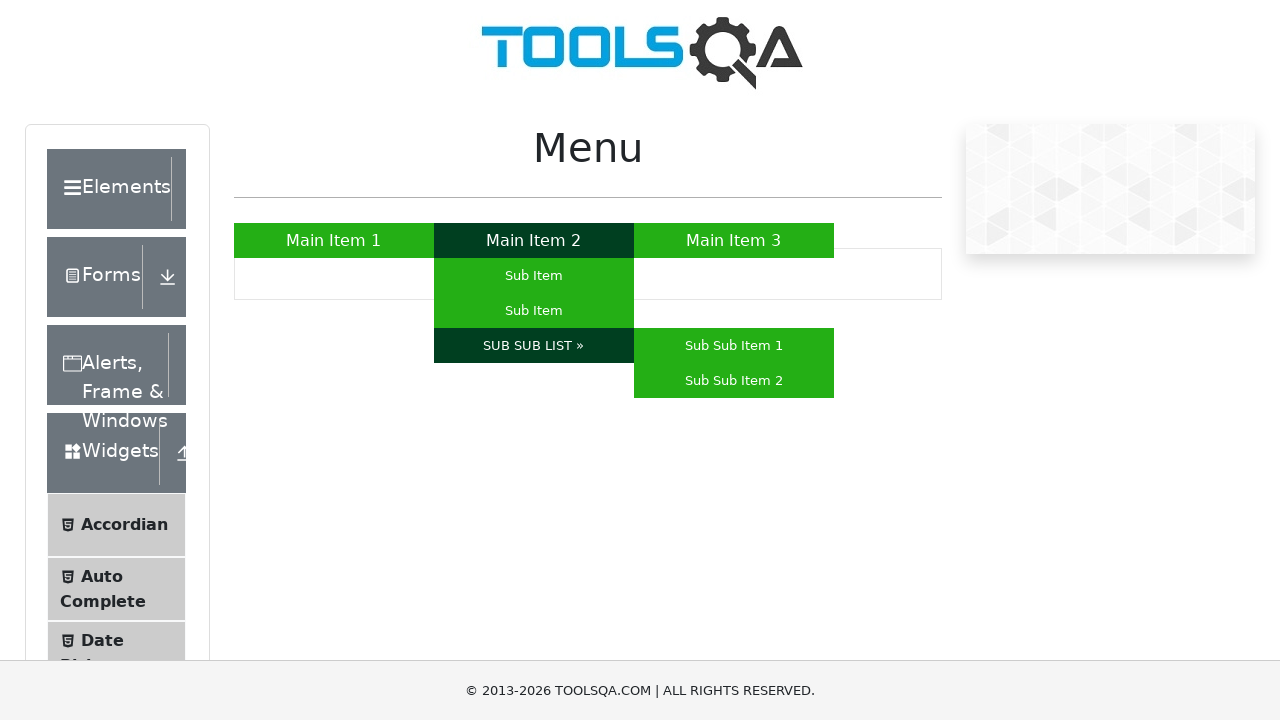